Tests web table sorting by clicking column header and verifying alphabetical order, then tests search/filter functionality by entering "Rice" in the search field and verifying filtered results display correctly.

Starting URL: https://rahulshettyacademy.com/seleniumPractise/#/offers

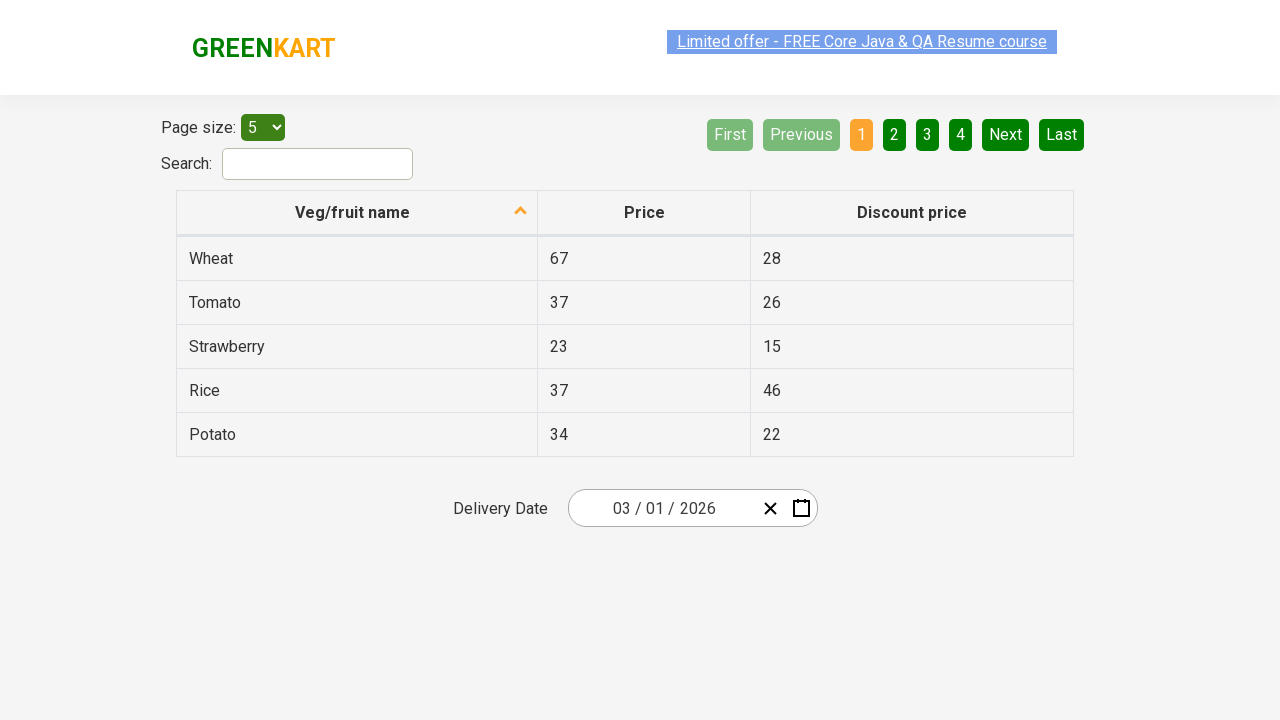

Clicked first column header to sort table at (357, 213) on xpath=//tr/th[1]
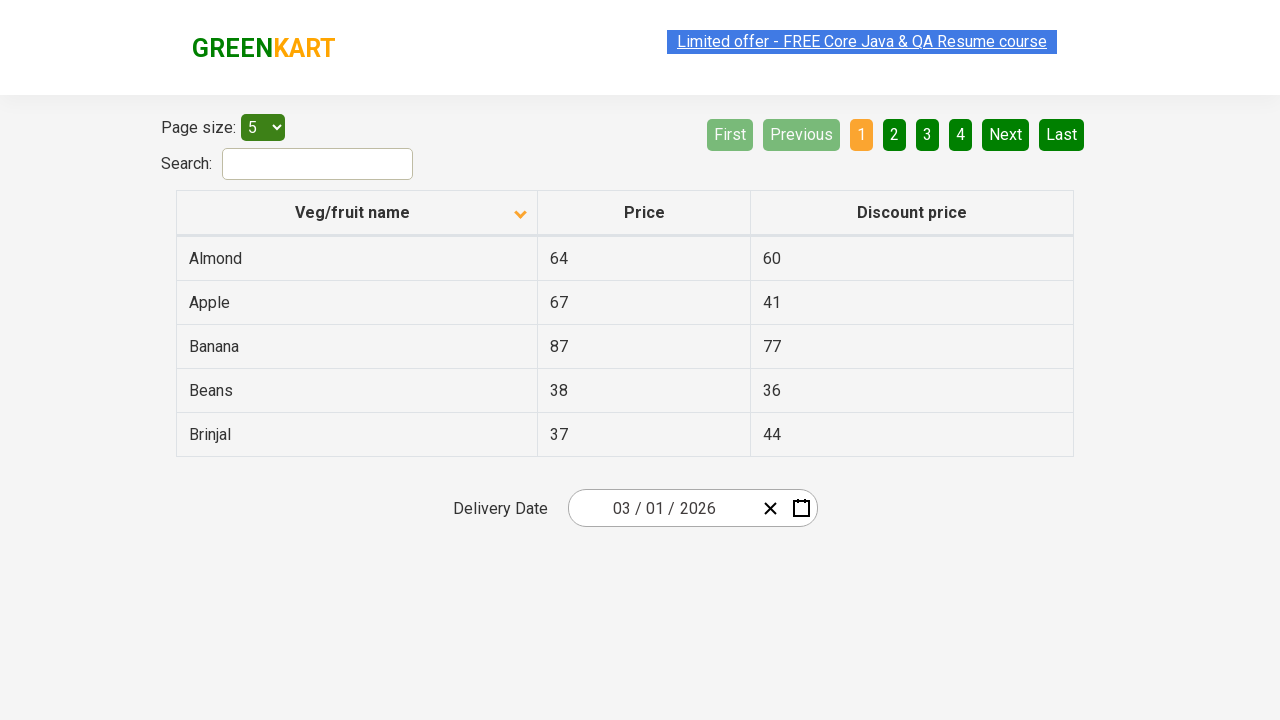

Table updated after sorting
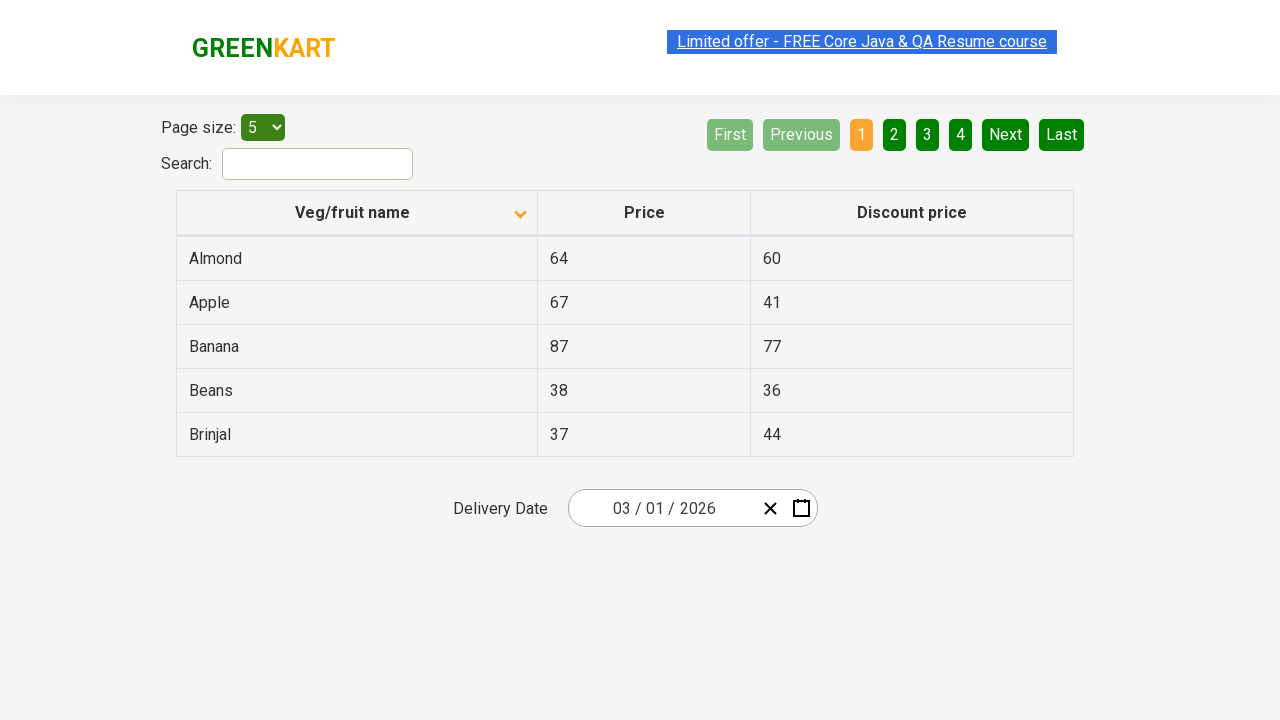

Retrieved all items from first column
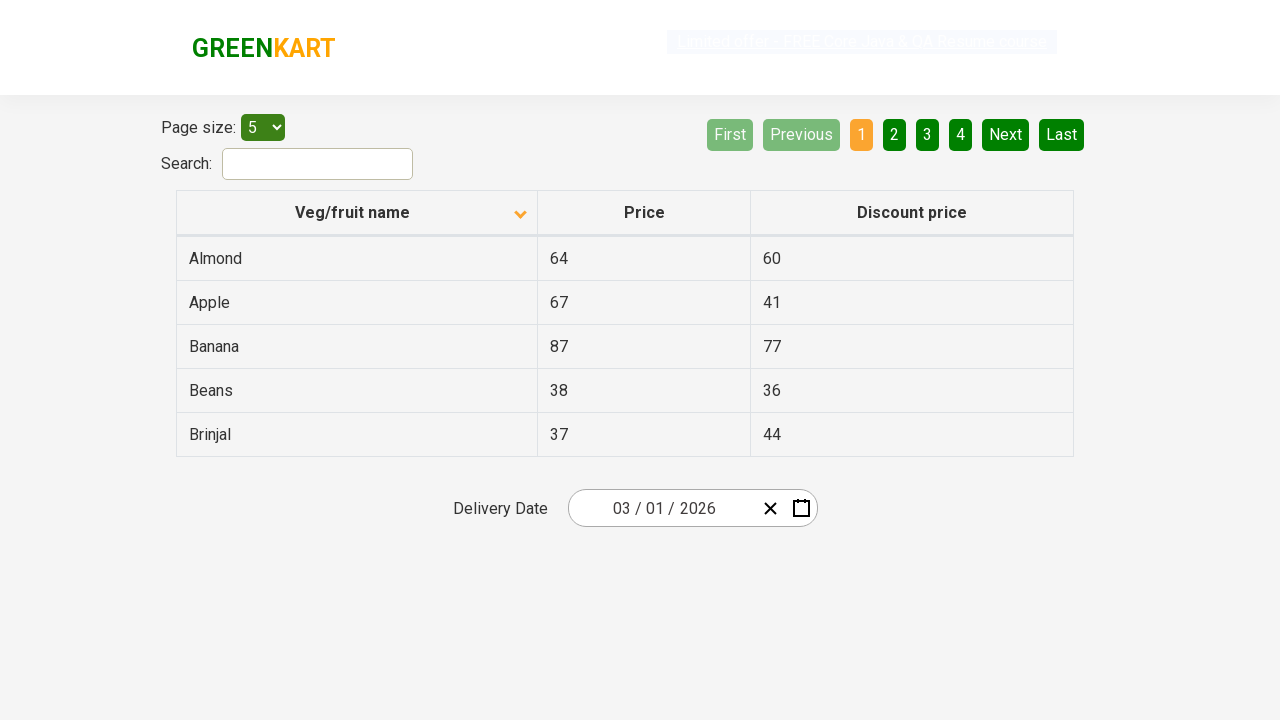

Verified table is sorted in alphabetical order
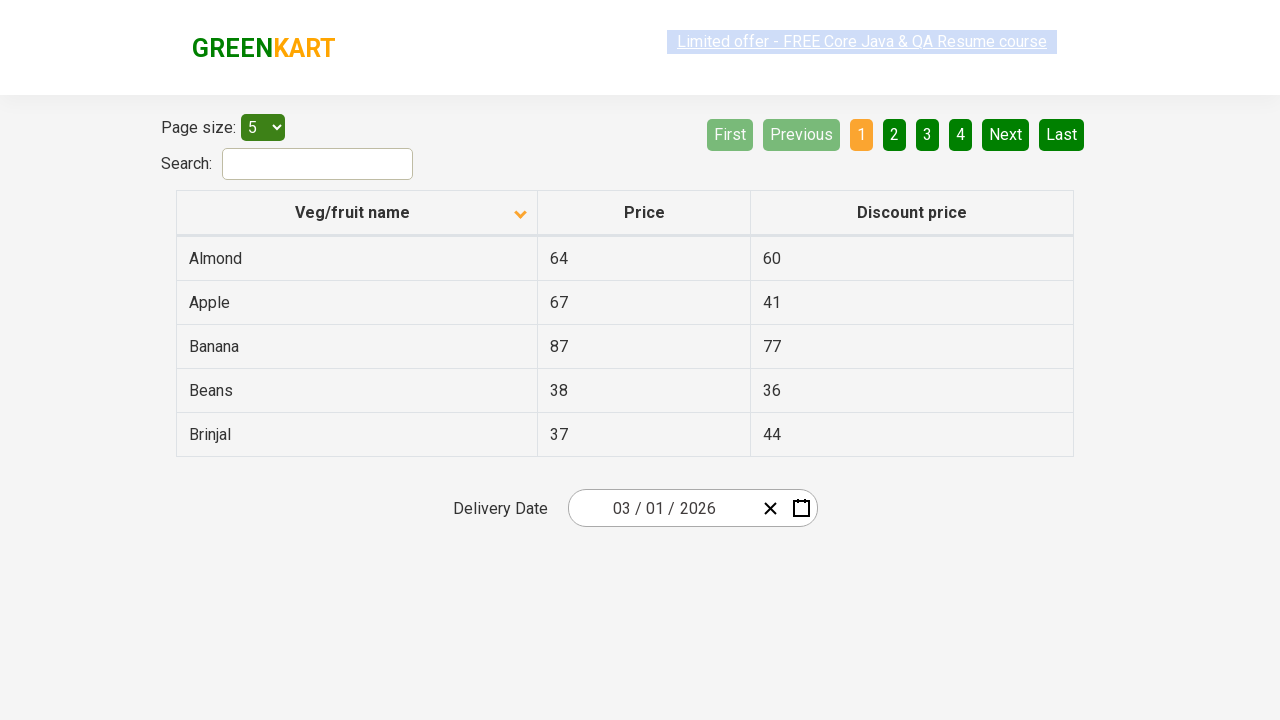

Checked current page for 'Rice'
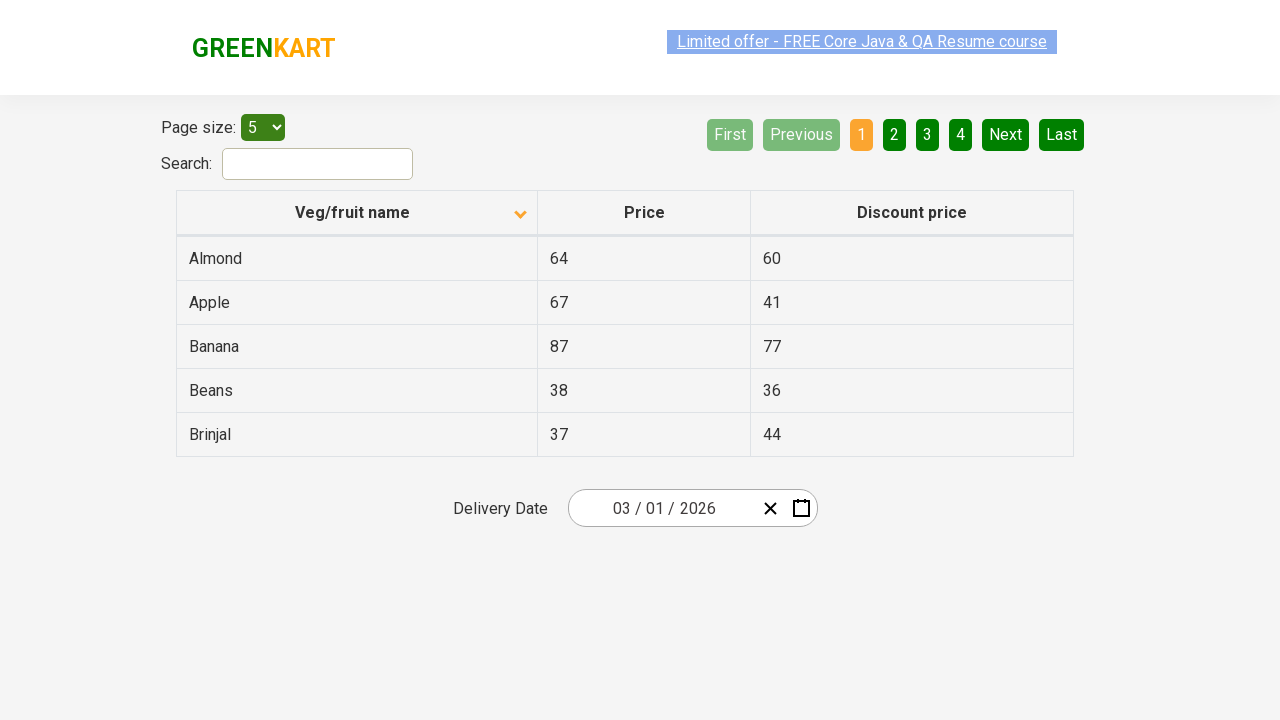

Clicked next page button to continue searching for 'Rice' at (1006, 134) on xpath=//a[@aria-label='Next']
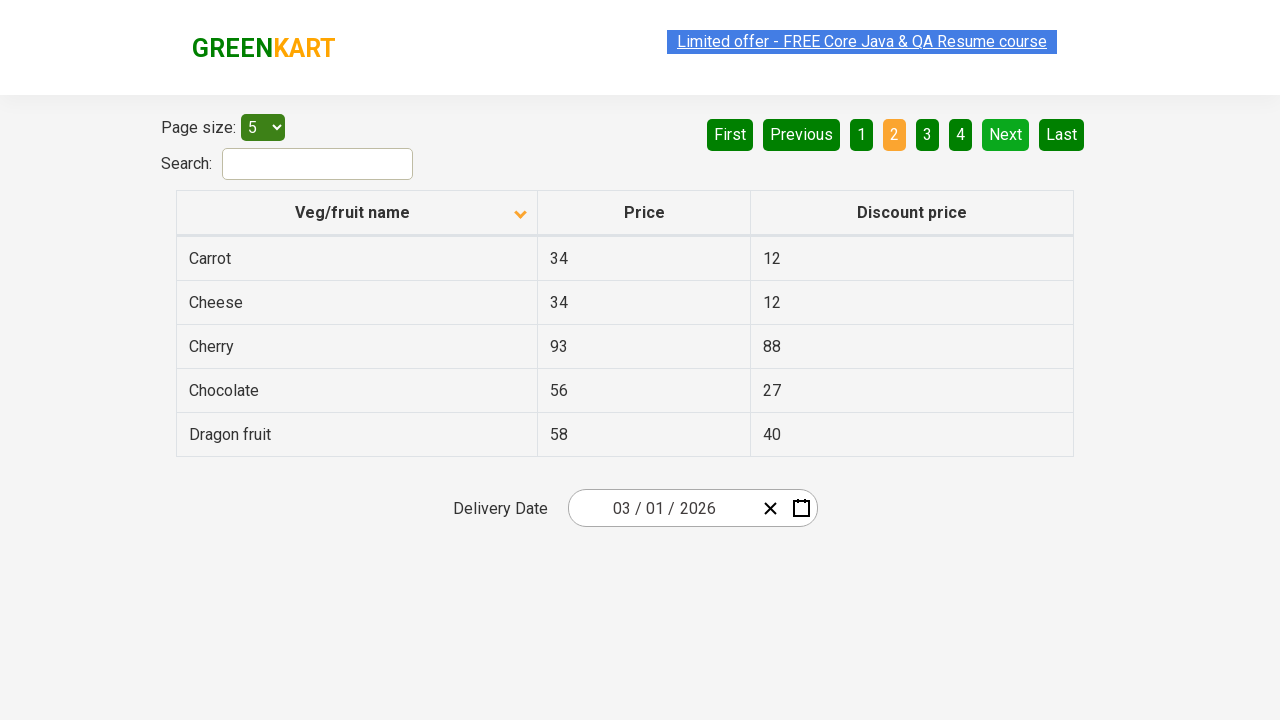

Waited for next page to load
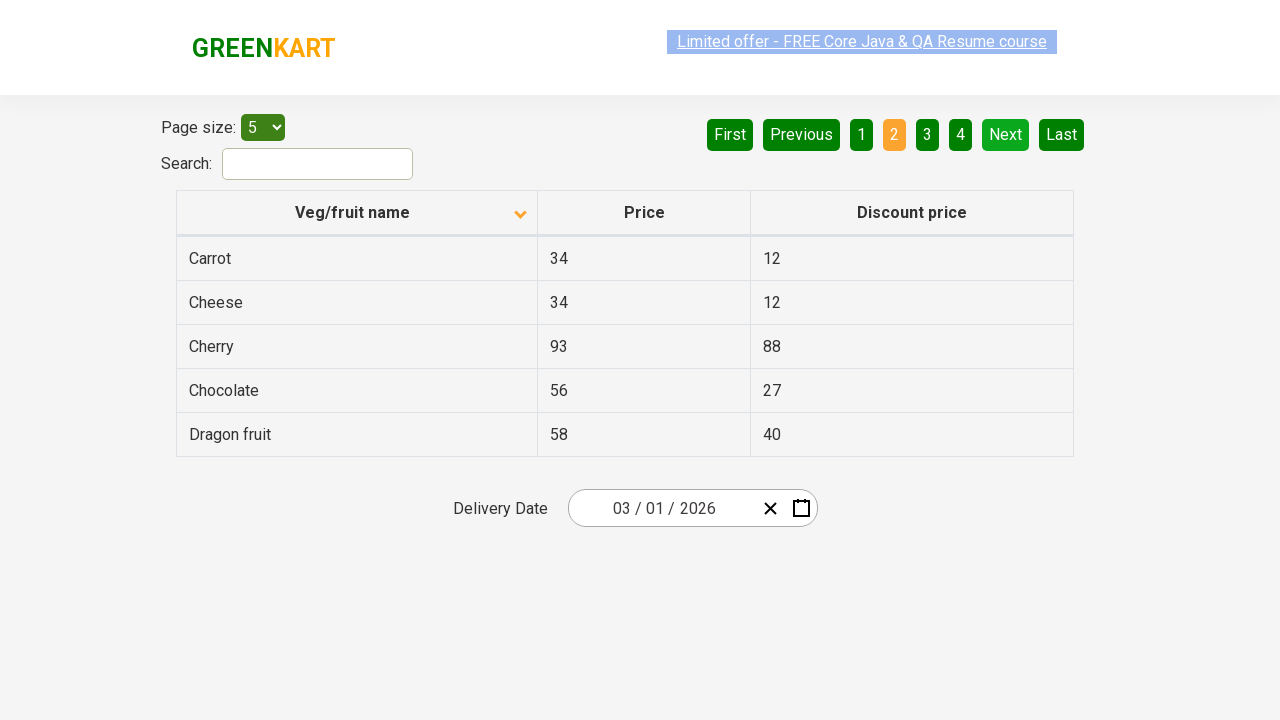

Checked current page for 'Rice'
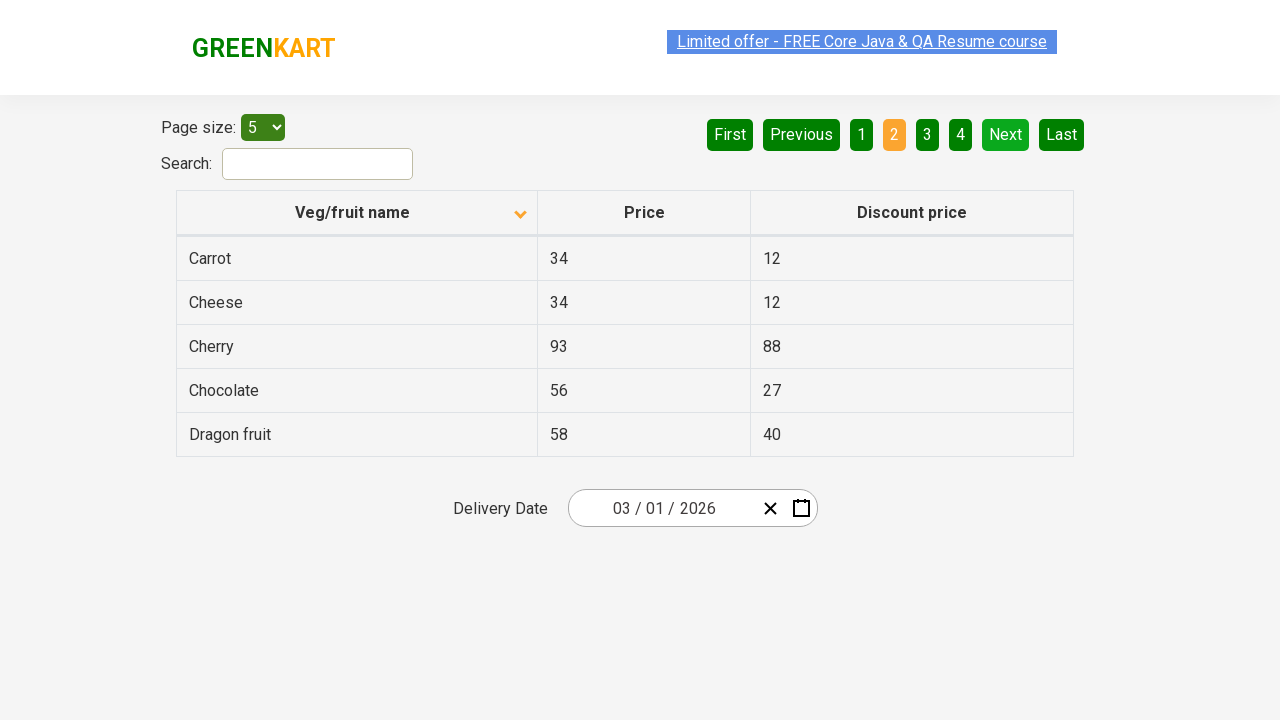

Clicked next page button to continue searching for 'Rice' at (1006, 134) on xpath=//a[@aria-label='Next']
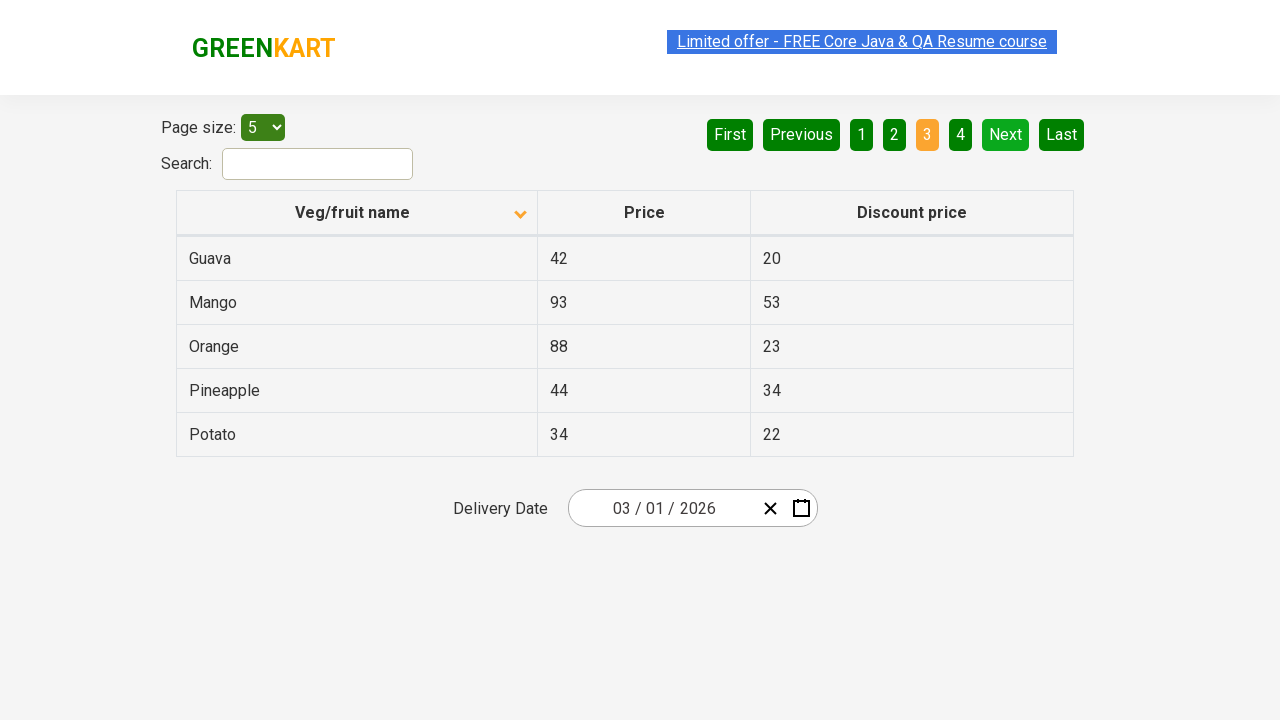

Waited for next page to load
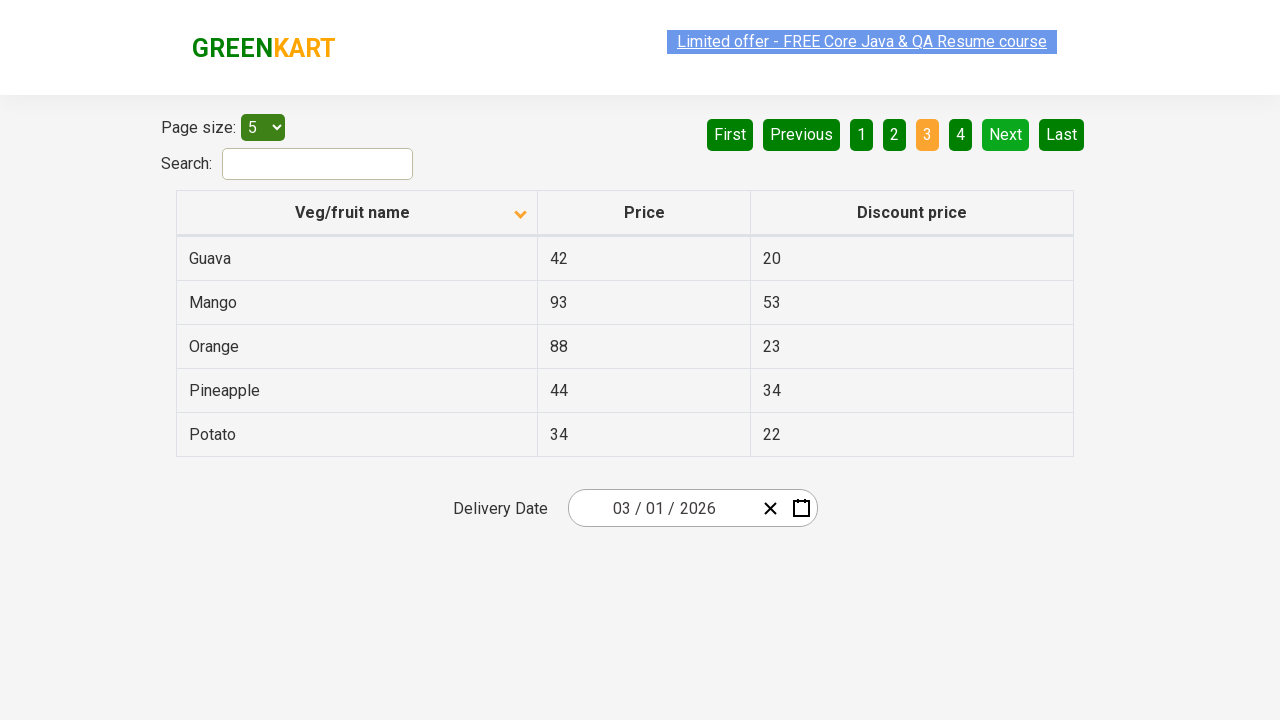

Checked current page for 'Rice'
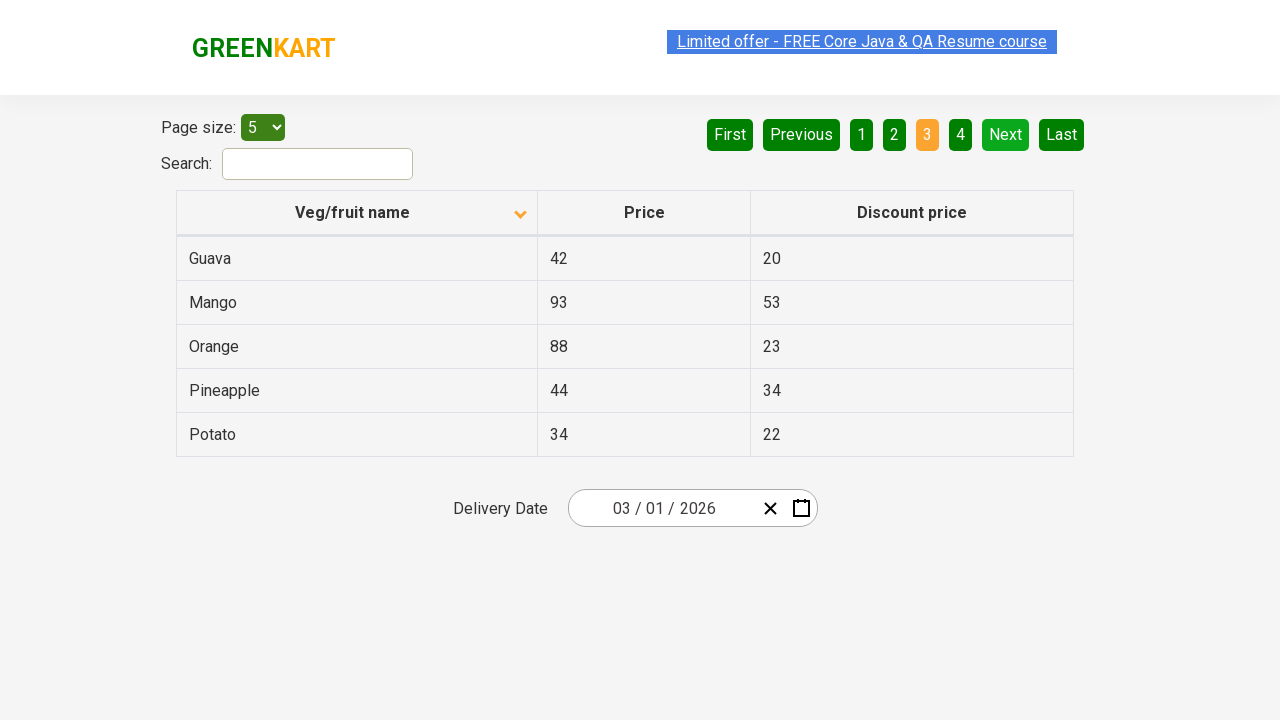

Clicked next page button to continue searching for 'Rice' at (1006, 134) on xpath=//a[@aria-label='Next']
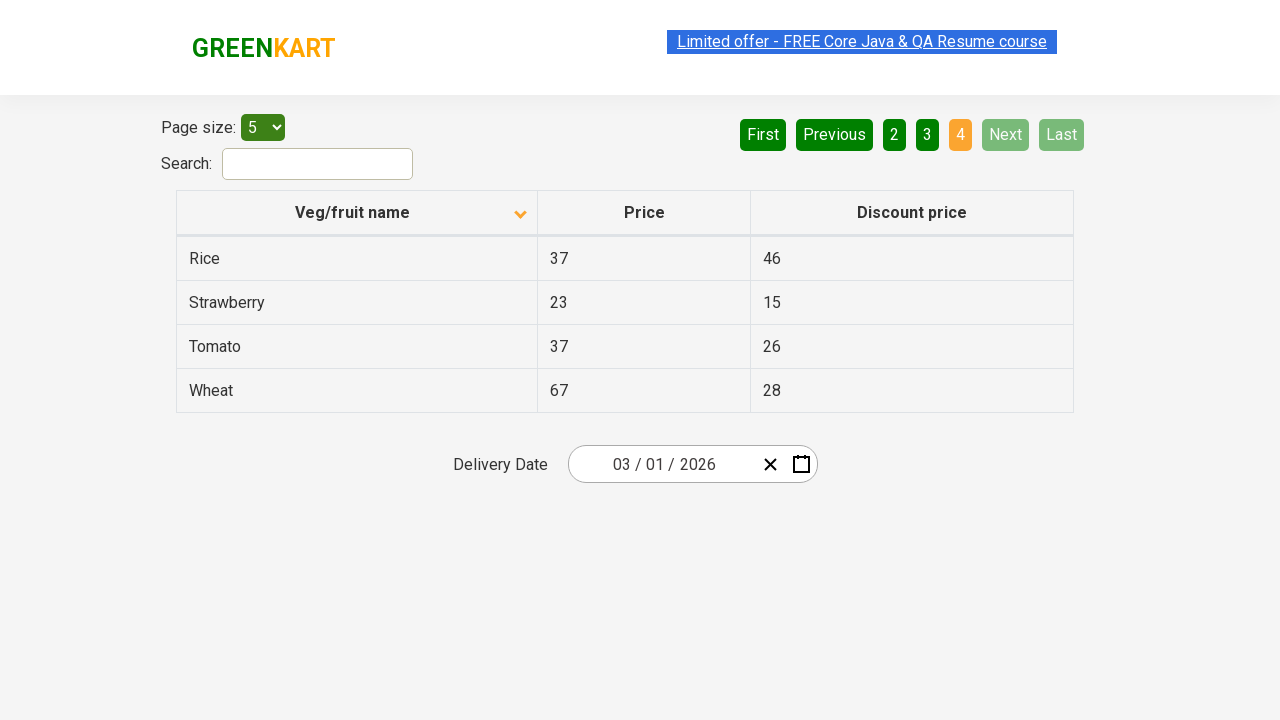

Waited for next page to load
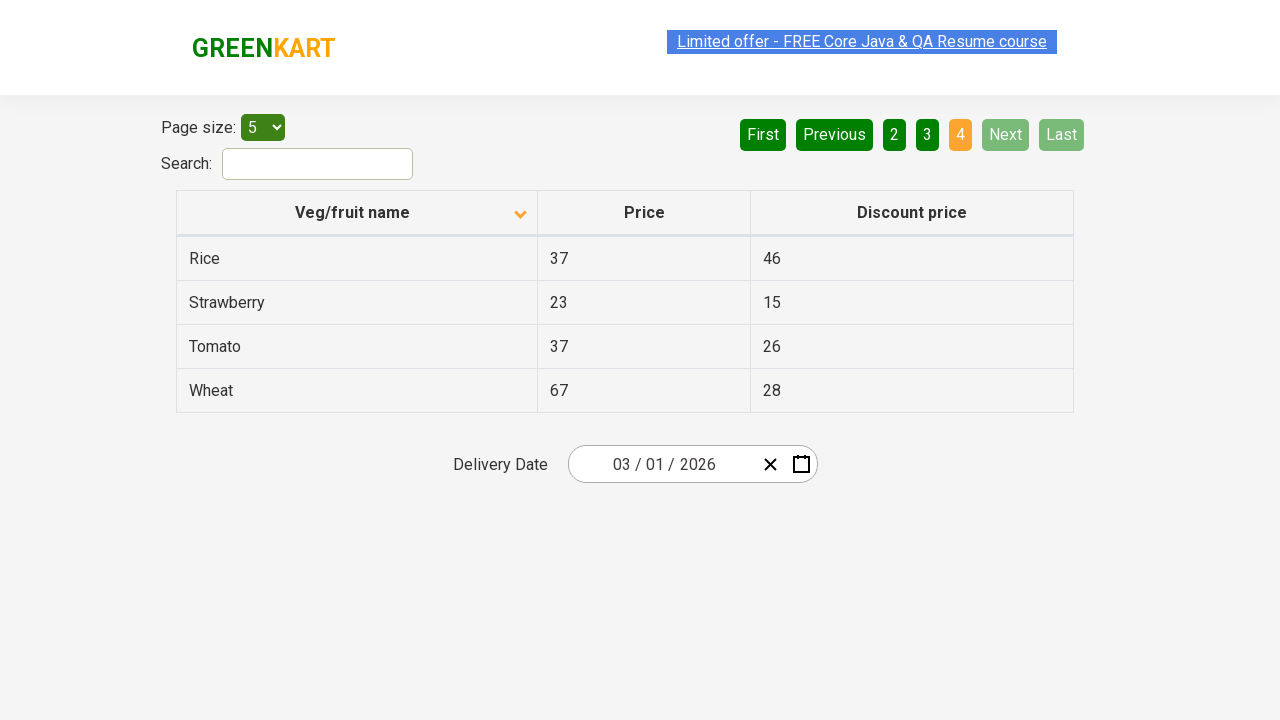

Checked current page for 'Rice'
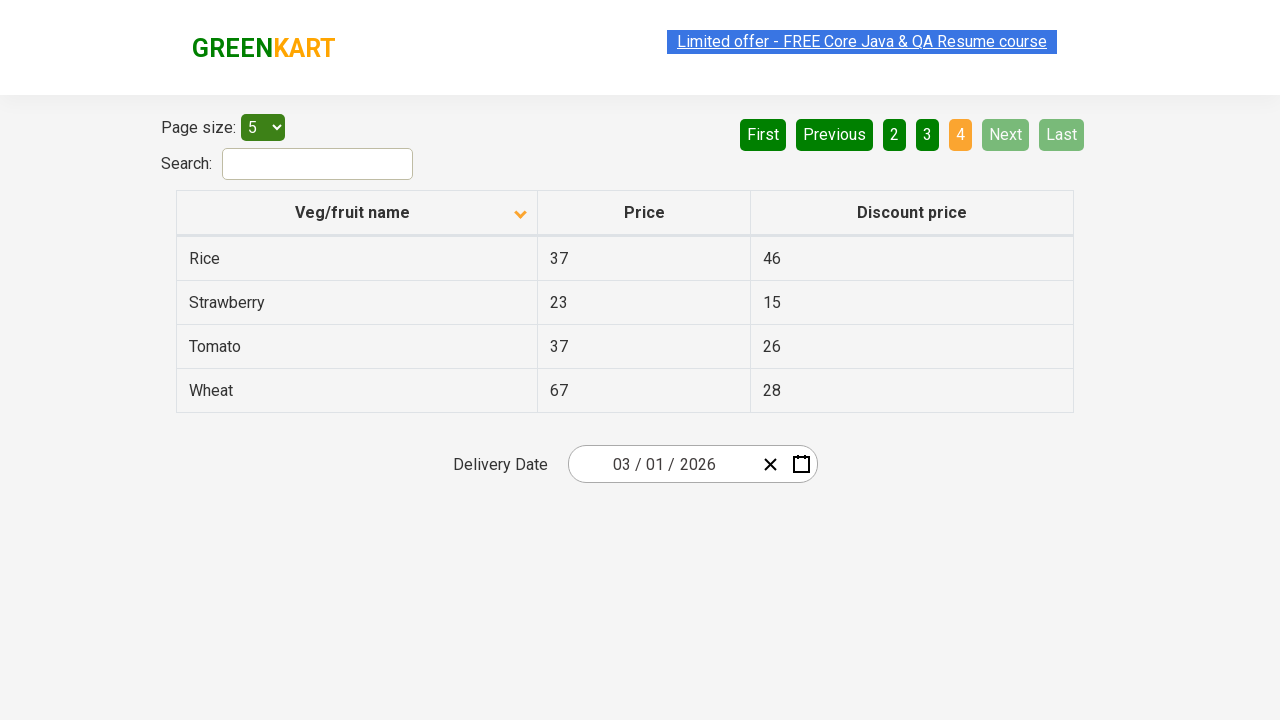

Entered 'Rice' in search filter field on #search-field
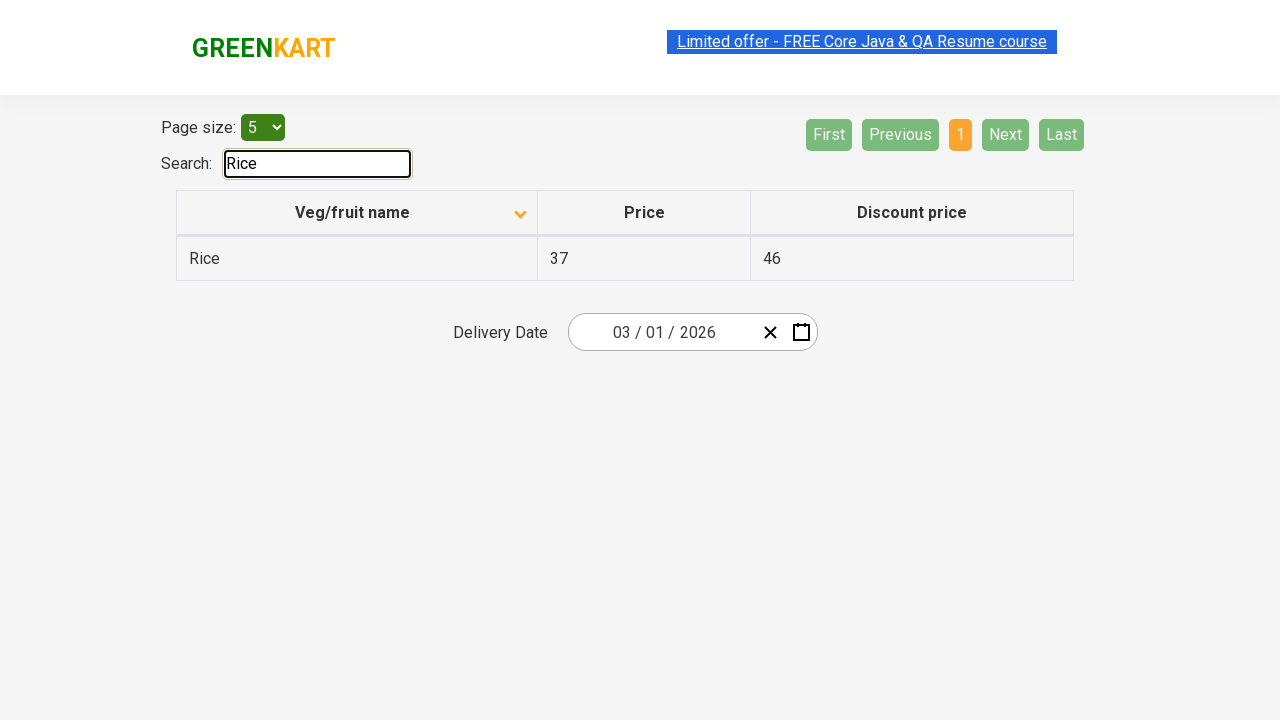

Waited for filter to apply
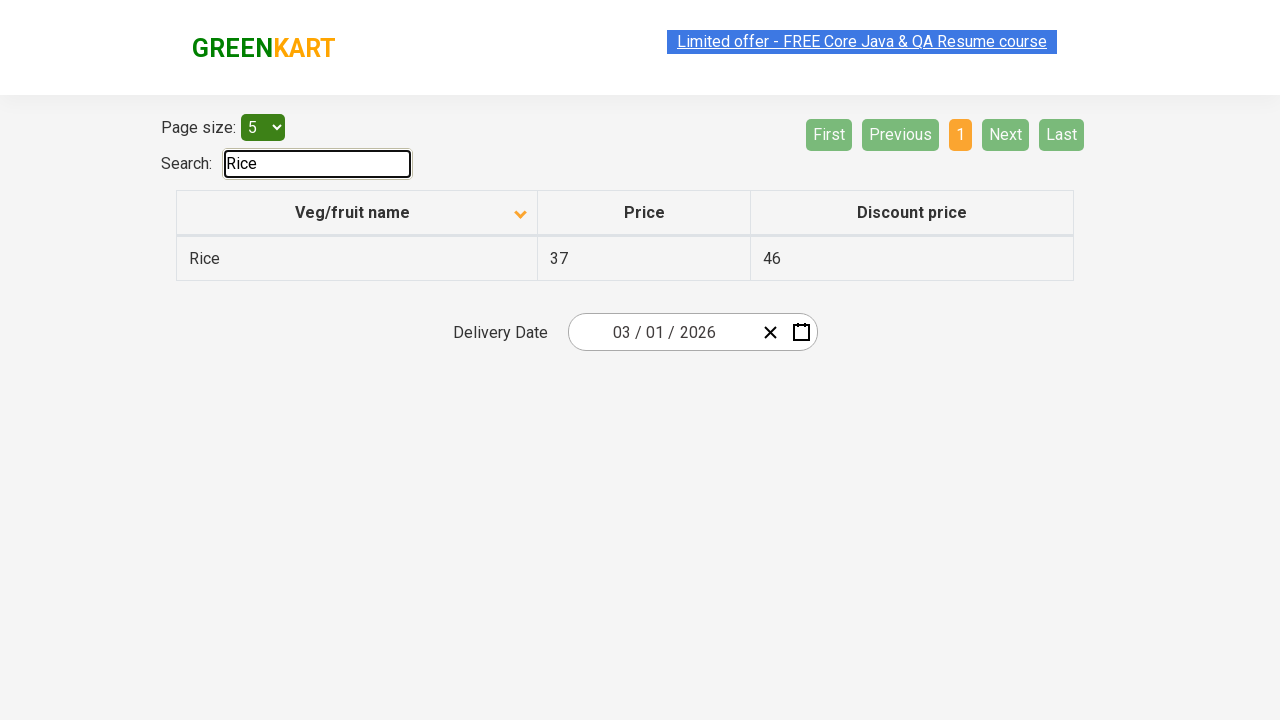

Retrieved filtered items from table
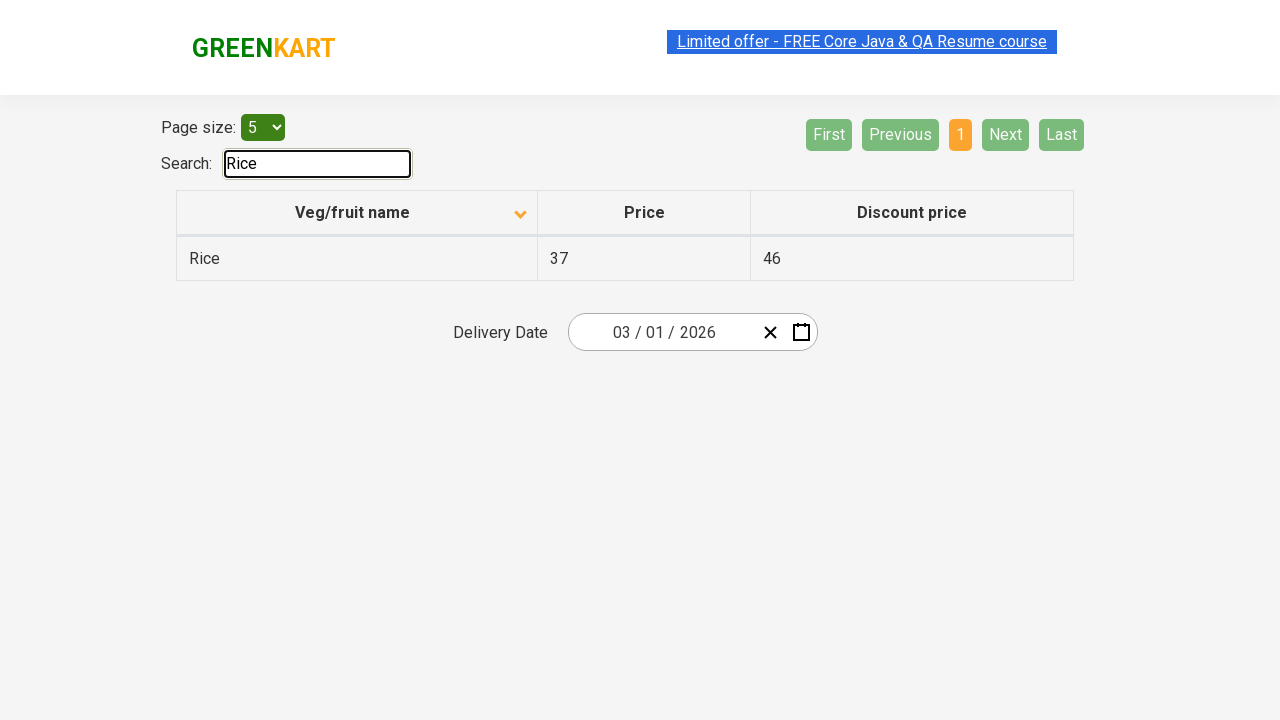

Verified all filtered items contain 'Rice'
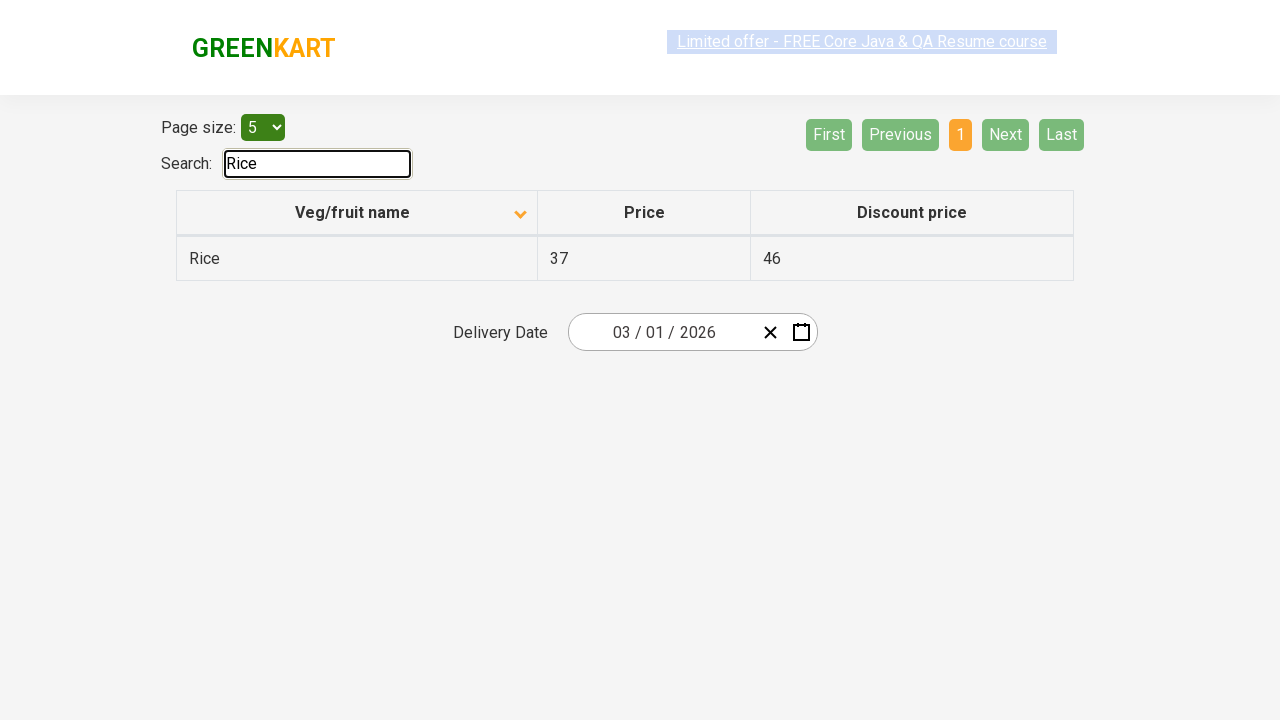

Clicked on a Rice item in the filtered table at (357, 258) on xpath=//tr/td[contains(text(),'Rice')]
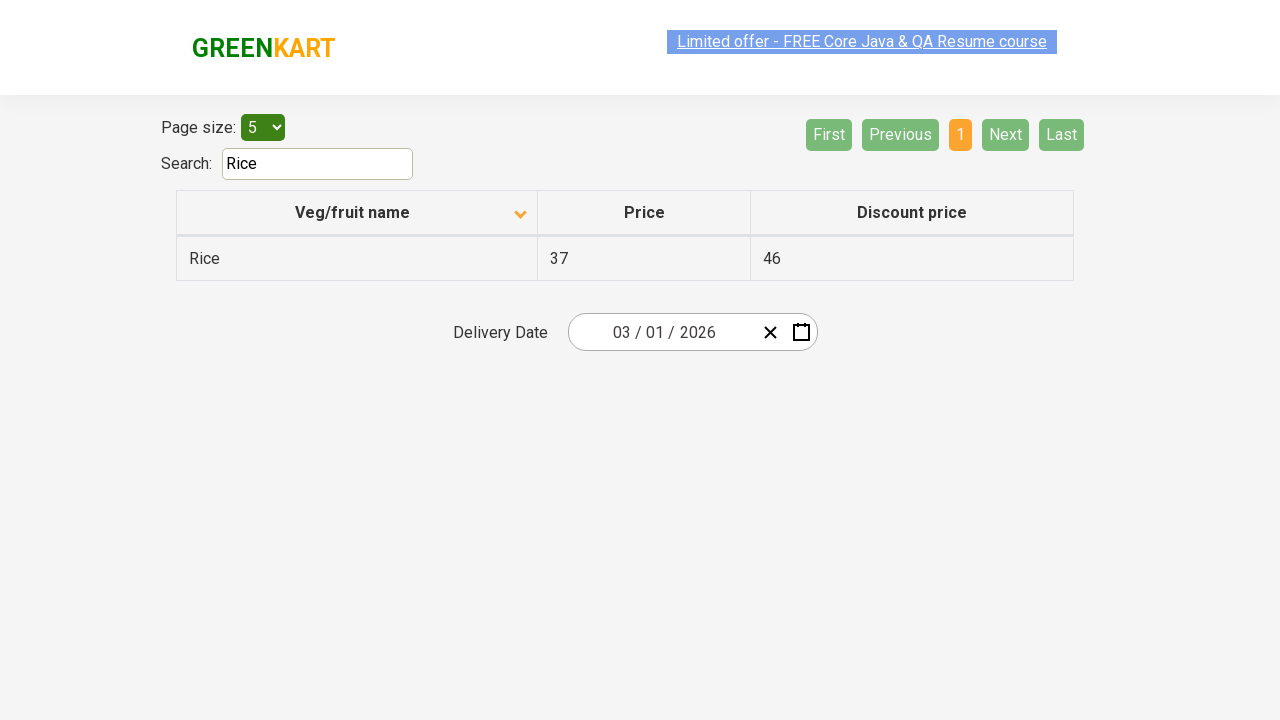

Triple-clicked search field to select all text at (318, 164) on #search-field
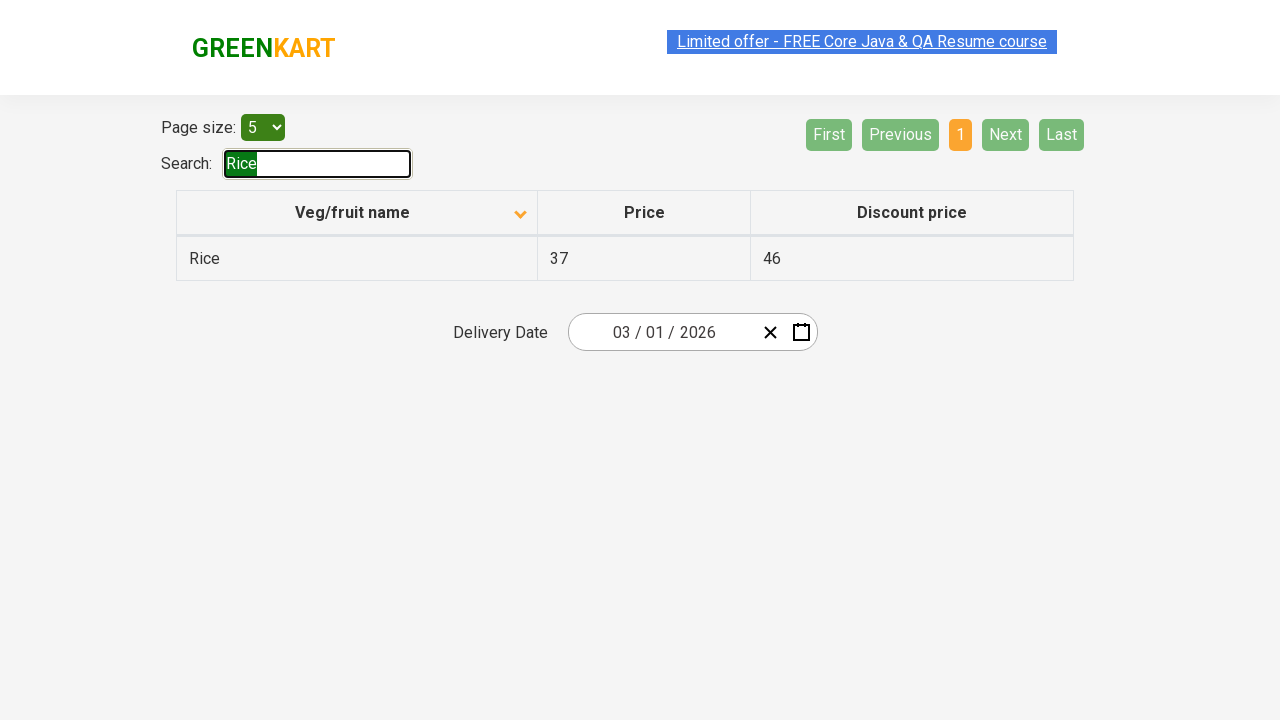

Deleted search field text
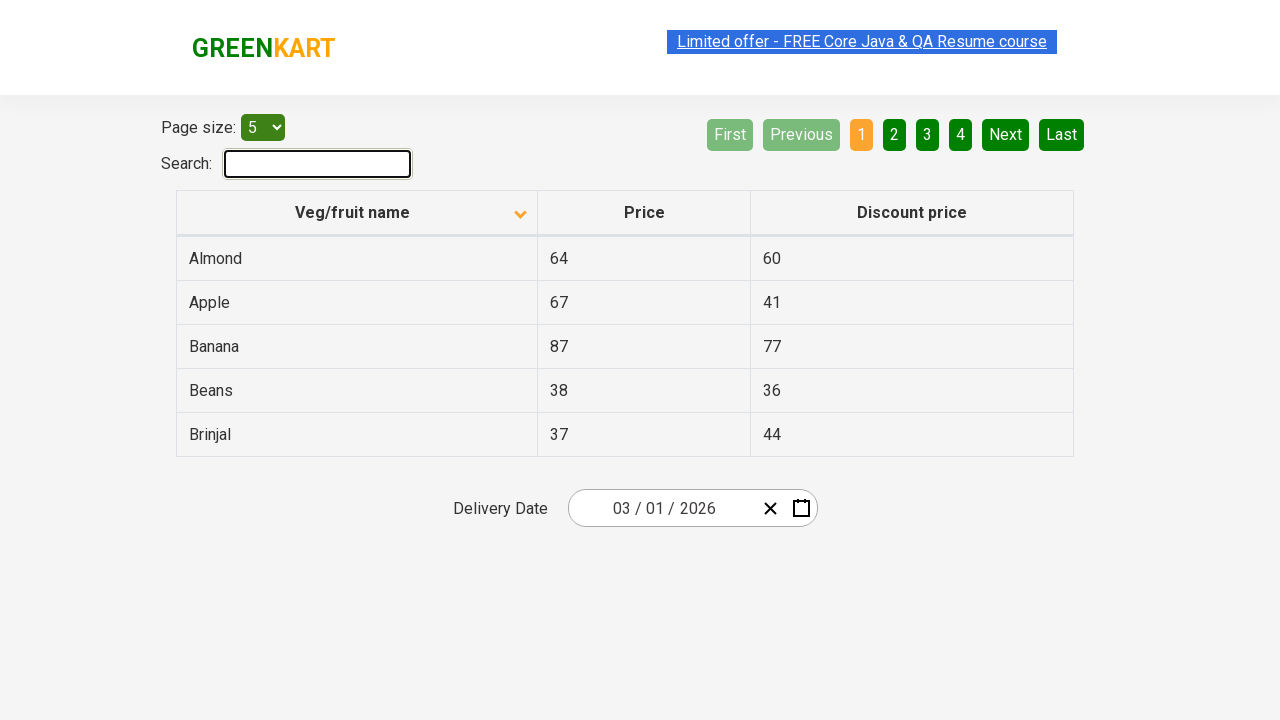

Entered 'Rice' in search field again on #search-field
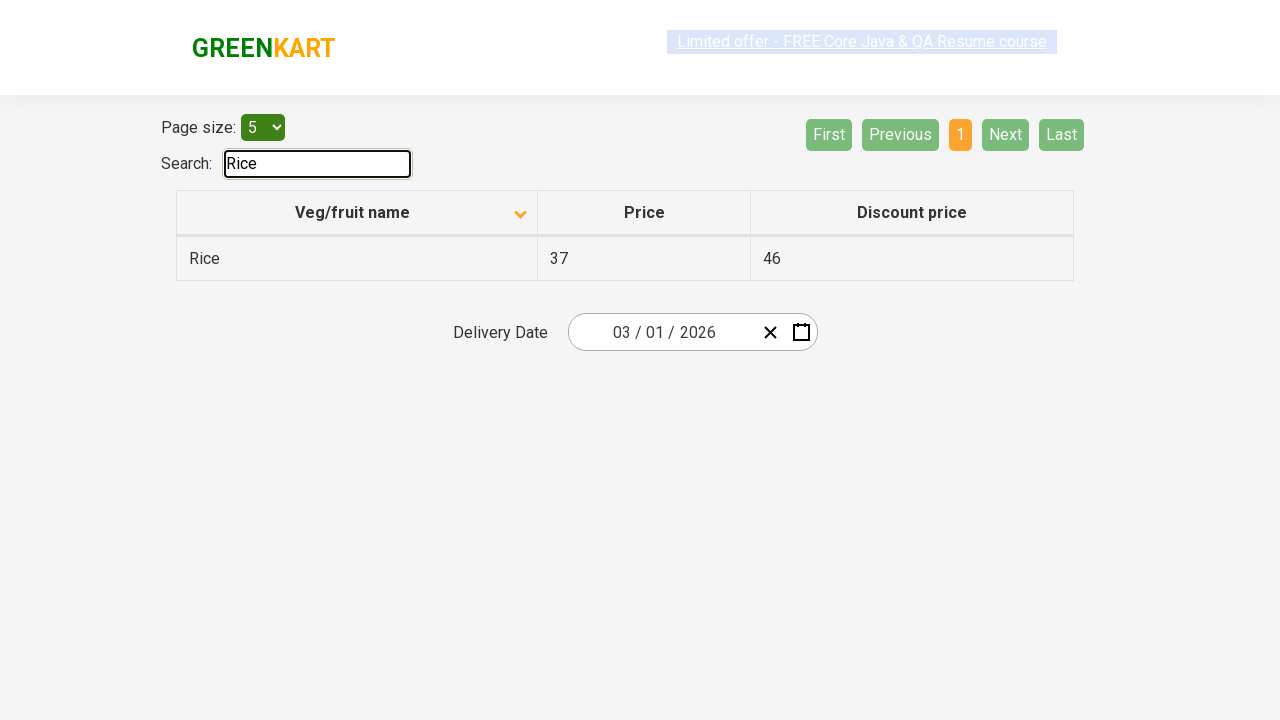

Waited for filter to apply
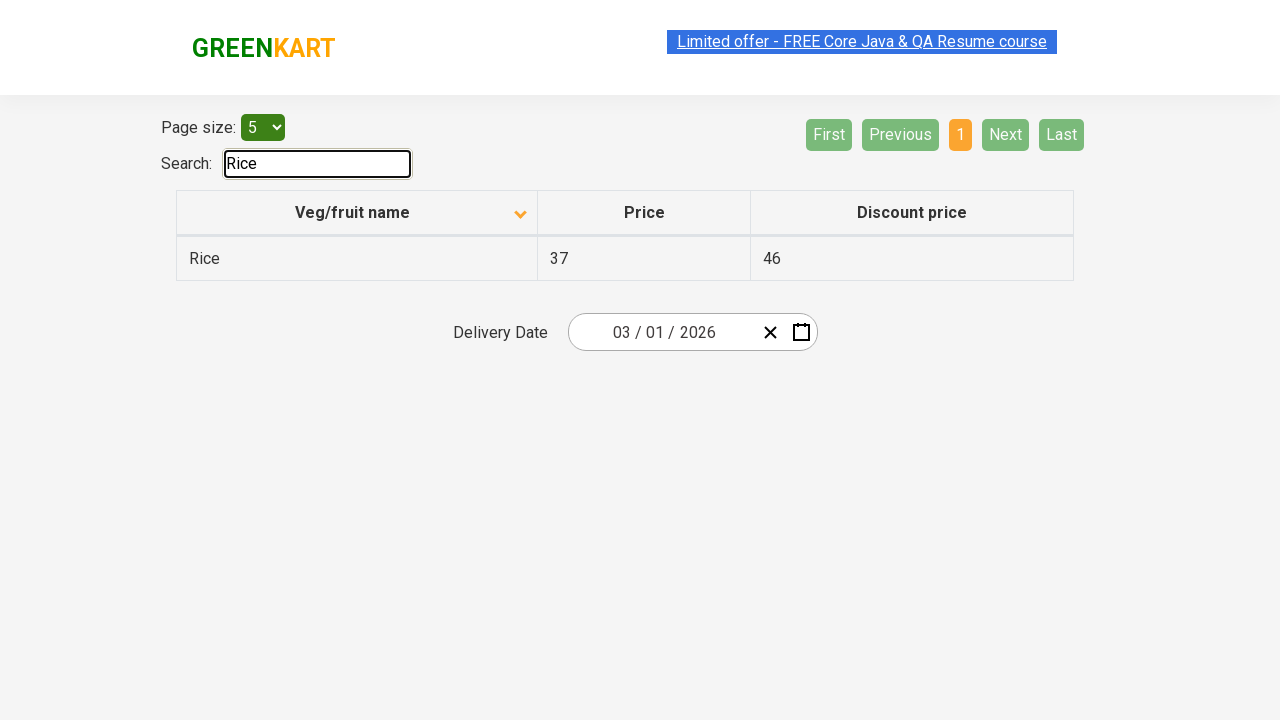

Retrieved all displayed items
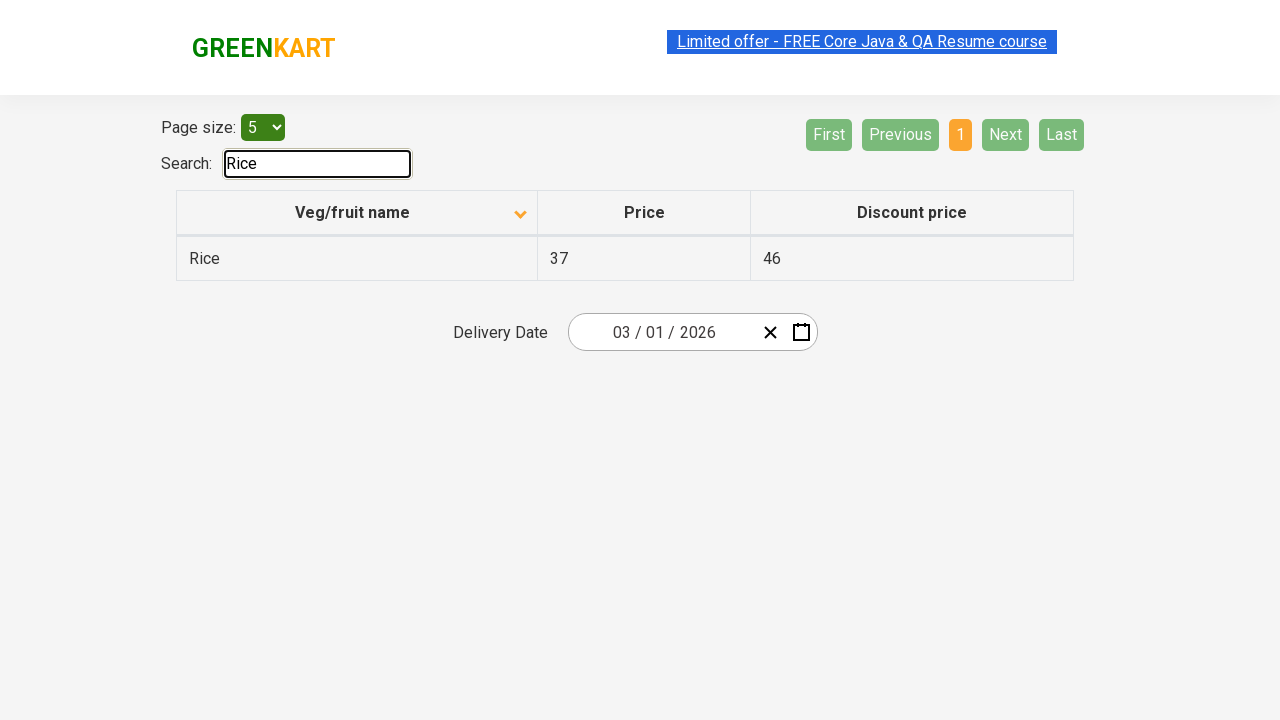

Verified all displayed items match 'Rice' filter
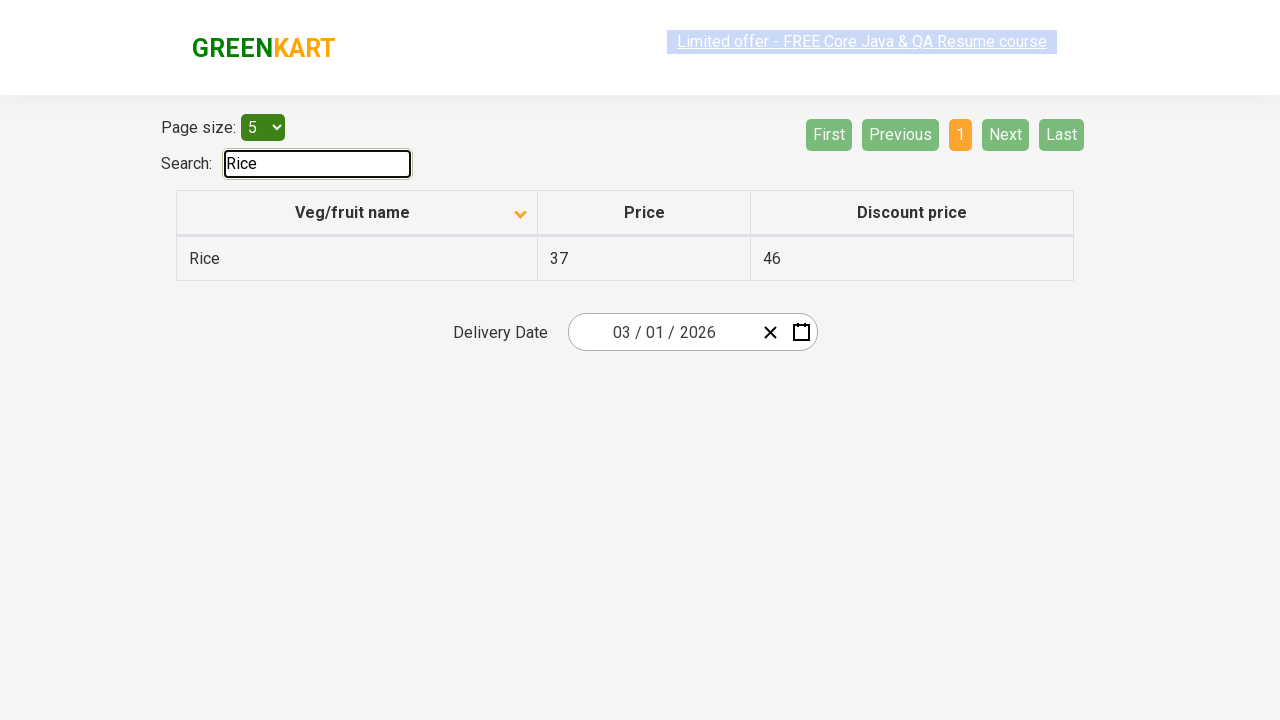

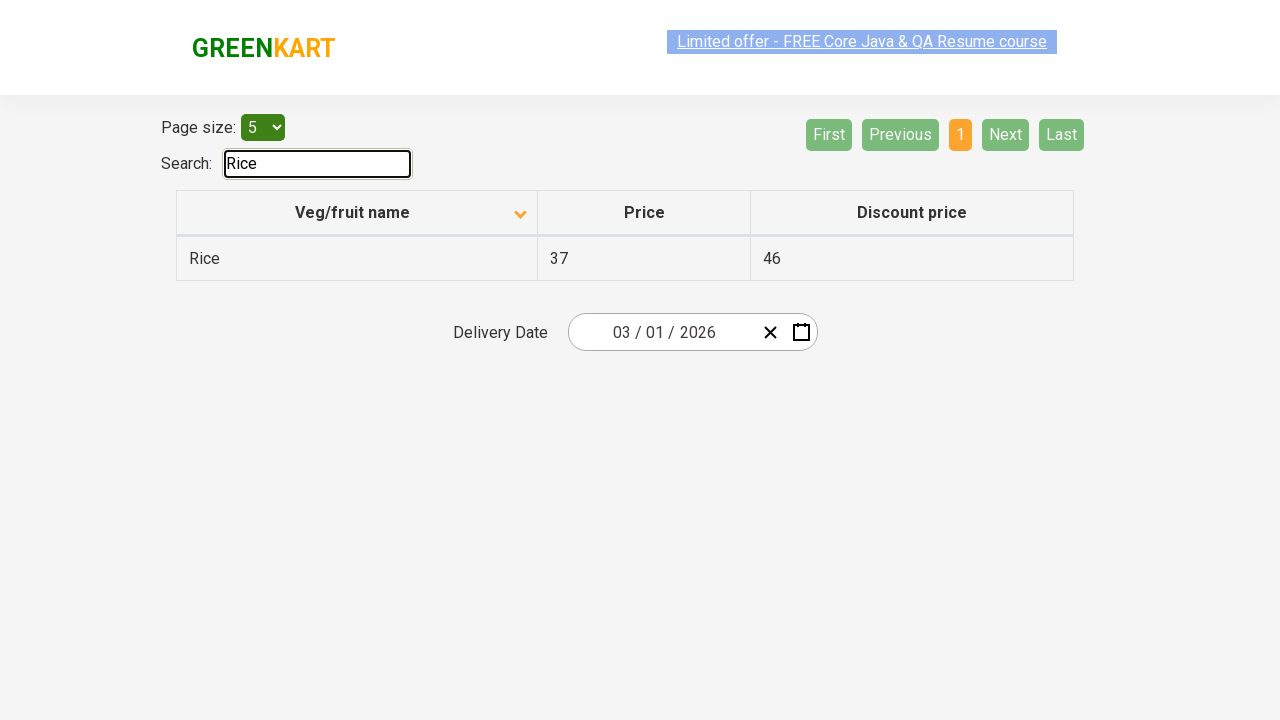